Navigates to Greens Tech selenium course page, scrolls to certification section and clicks on interview questions

Starting URL: http://greenstech.in/selenium-course-content.html

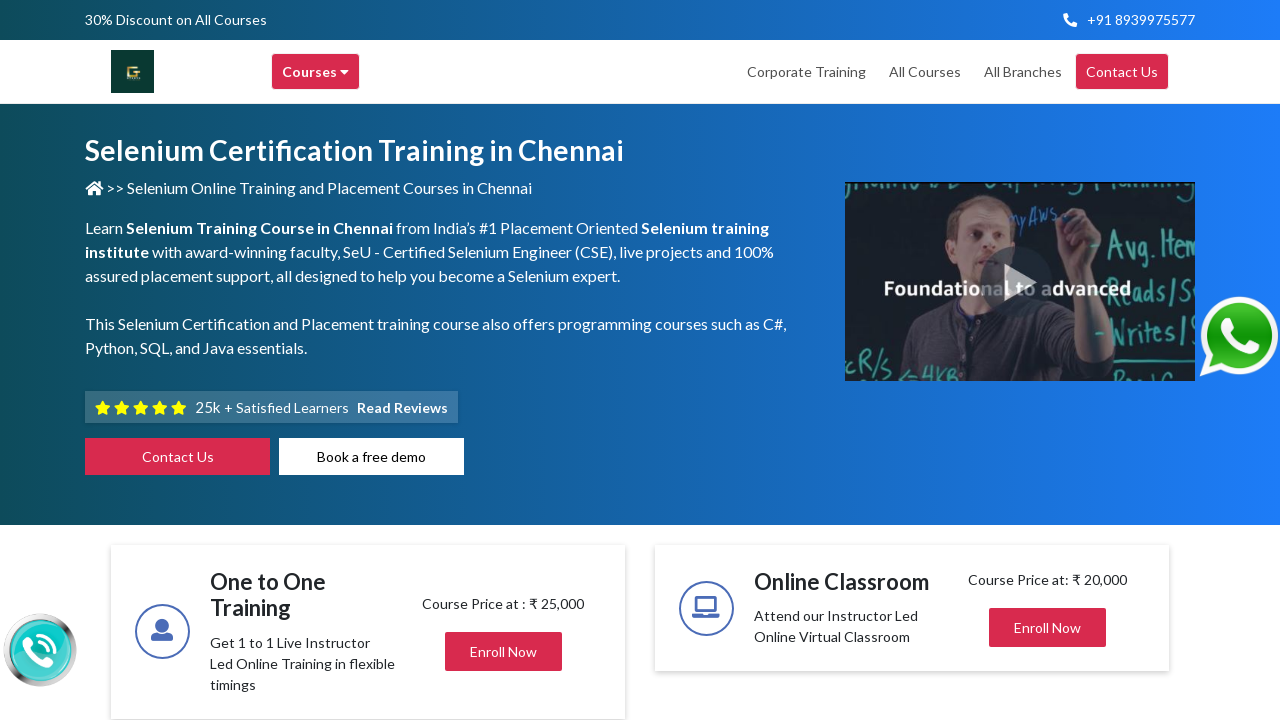

Navigated to Greens Tech selenium course content page
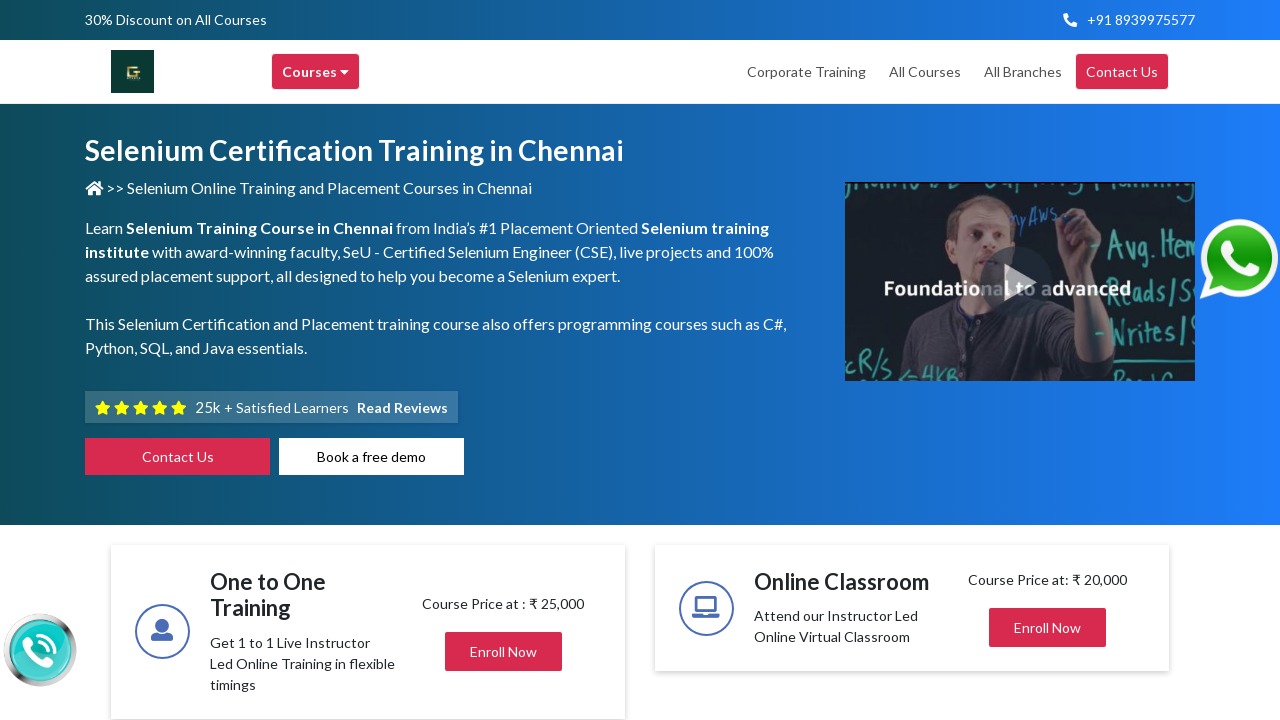

Scrolled to Certification section
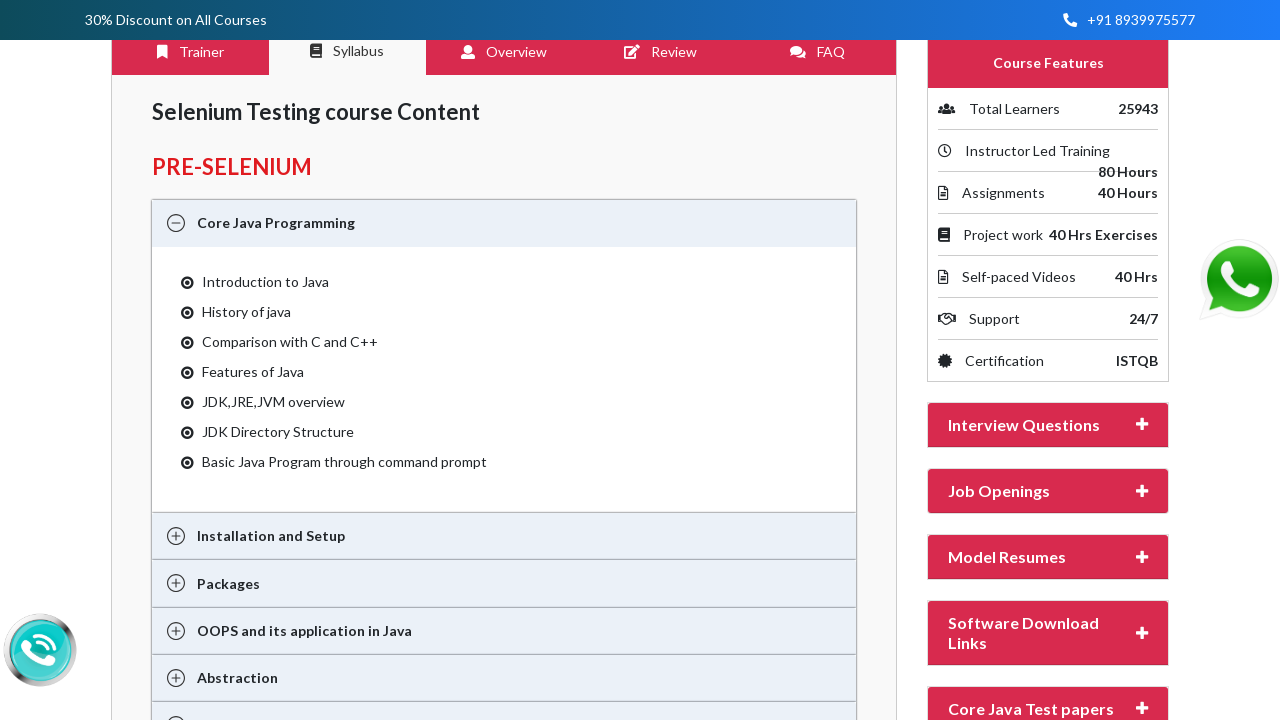

Clicked on interview questions in certification section at (1048, 425) on #heading20
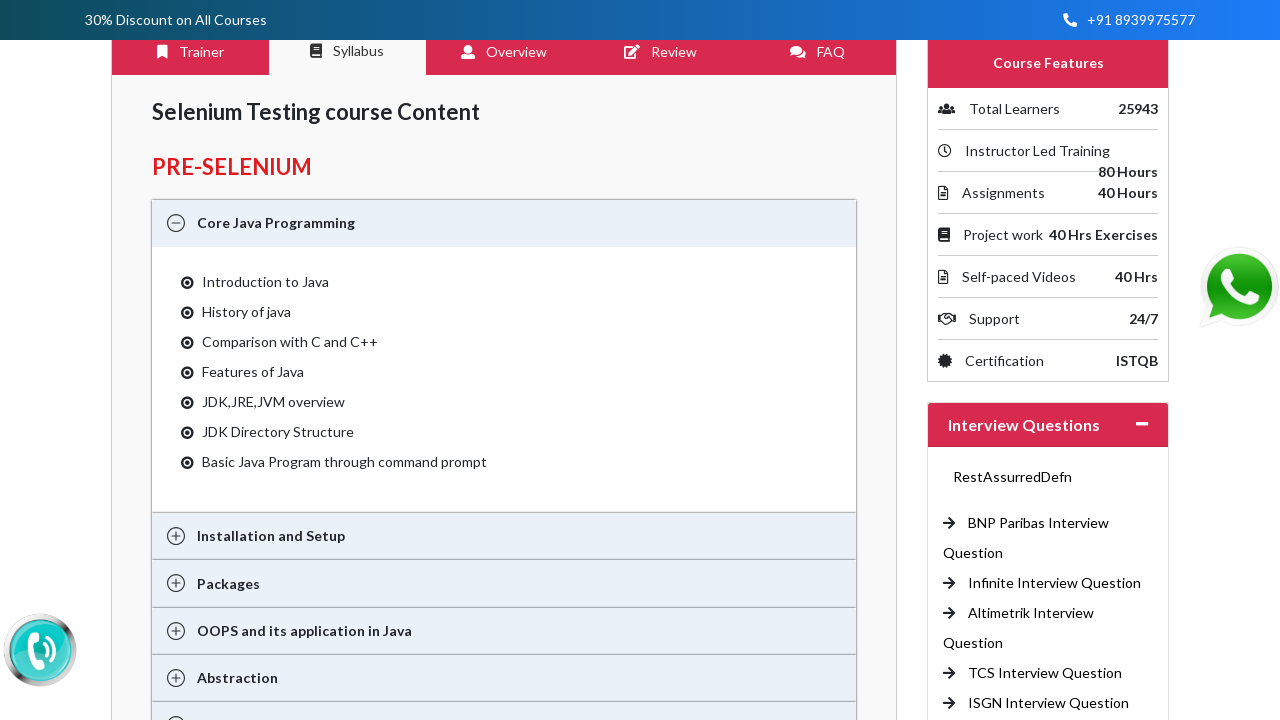

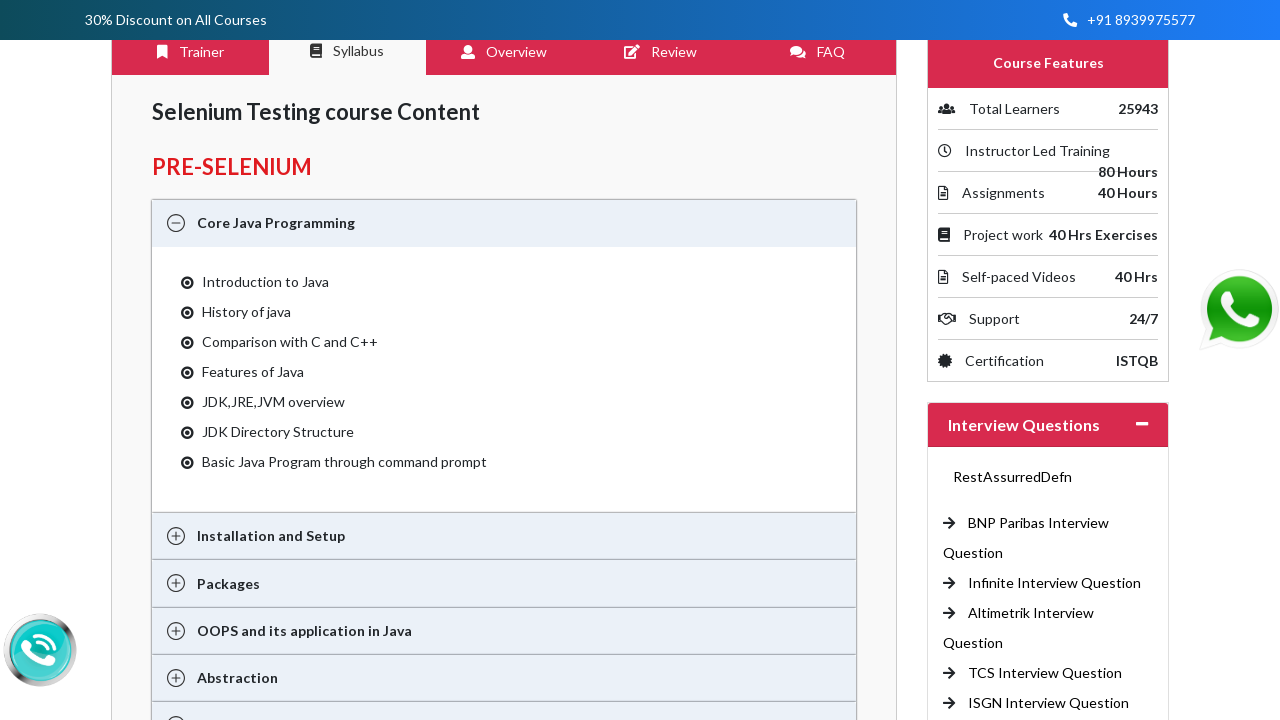